Tests wait functionality by clicking a button that triggers a delayed element appearance, then fills in a text field

Starting URL: https://www.hyrtutorials.com/p/waits-demo.html

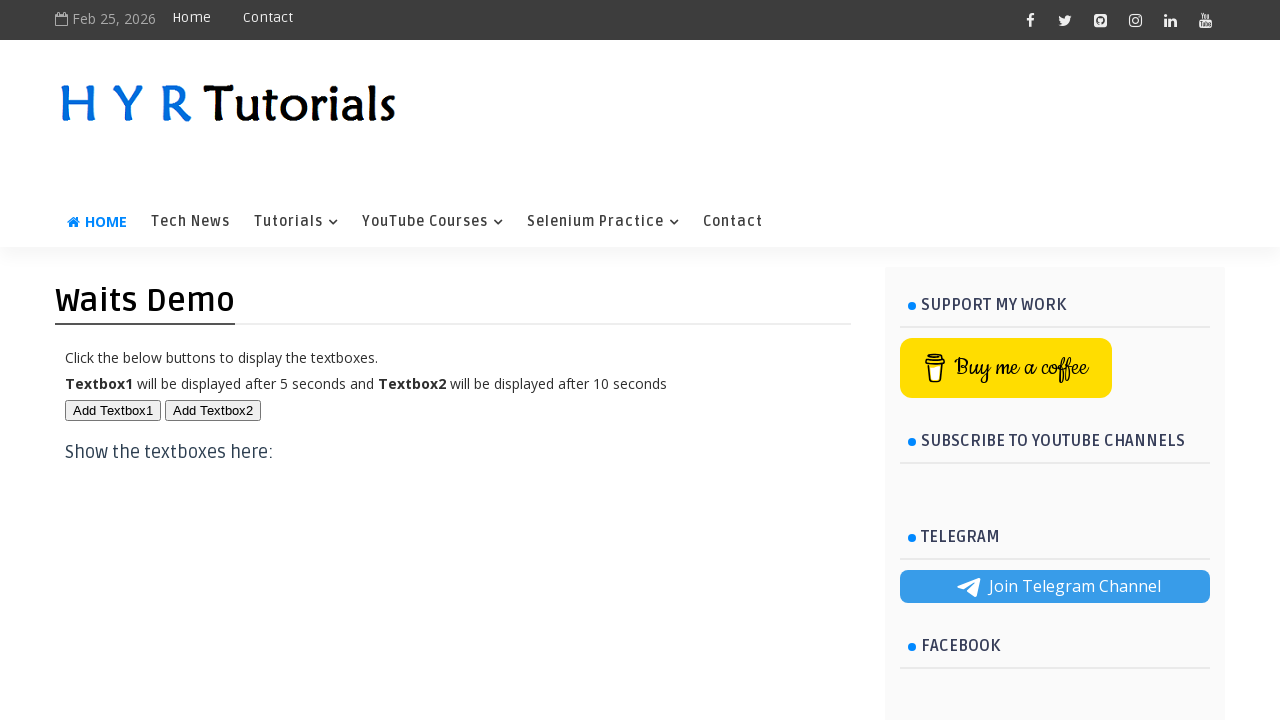

Navigated to wait demo page
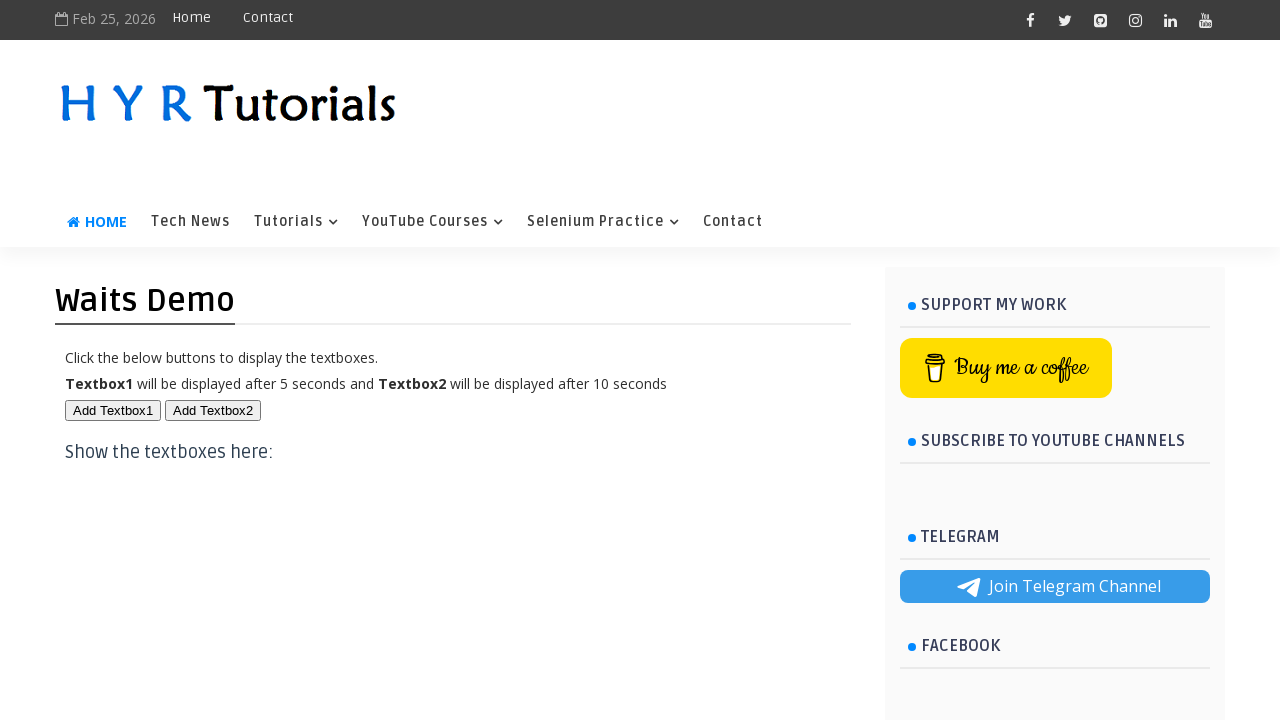

Clicked button that triggers delayed element appearance at (113, 410) on #btn1
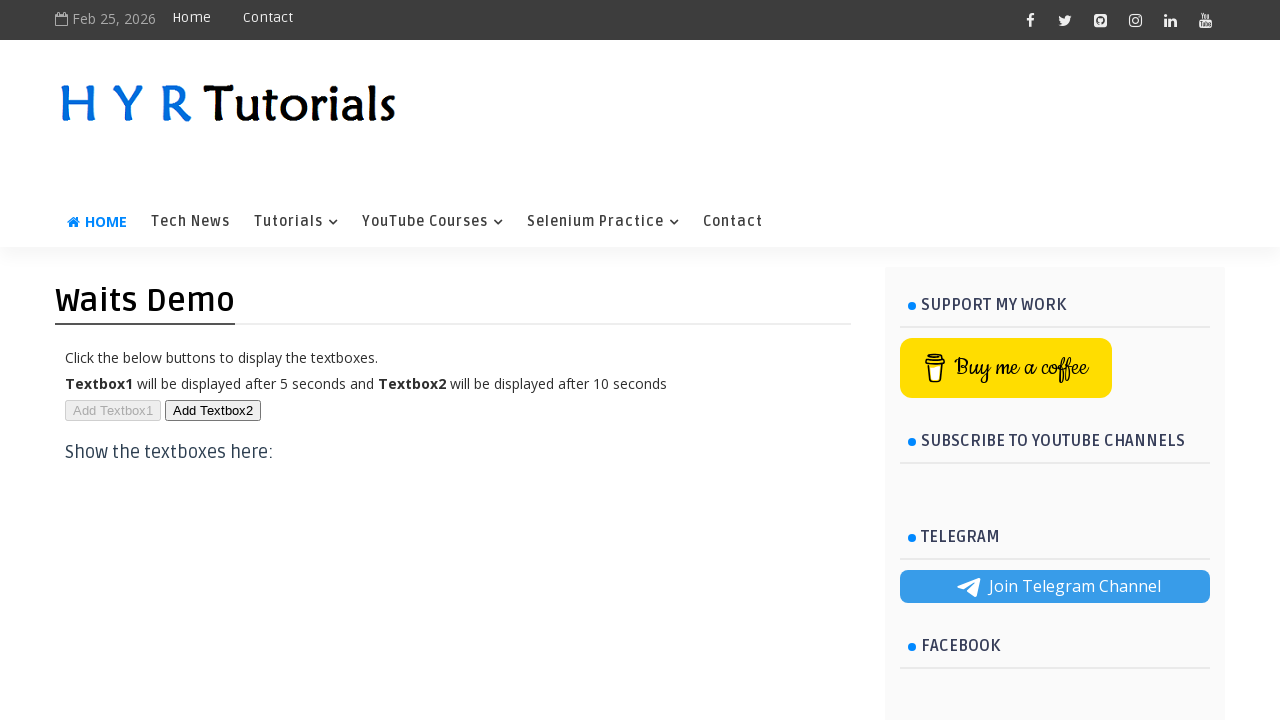

Waited for text field to appear
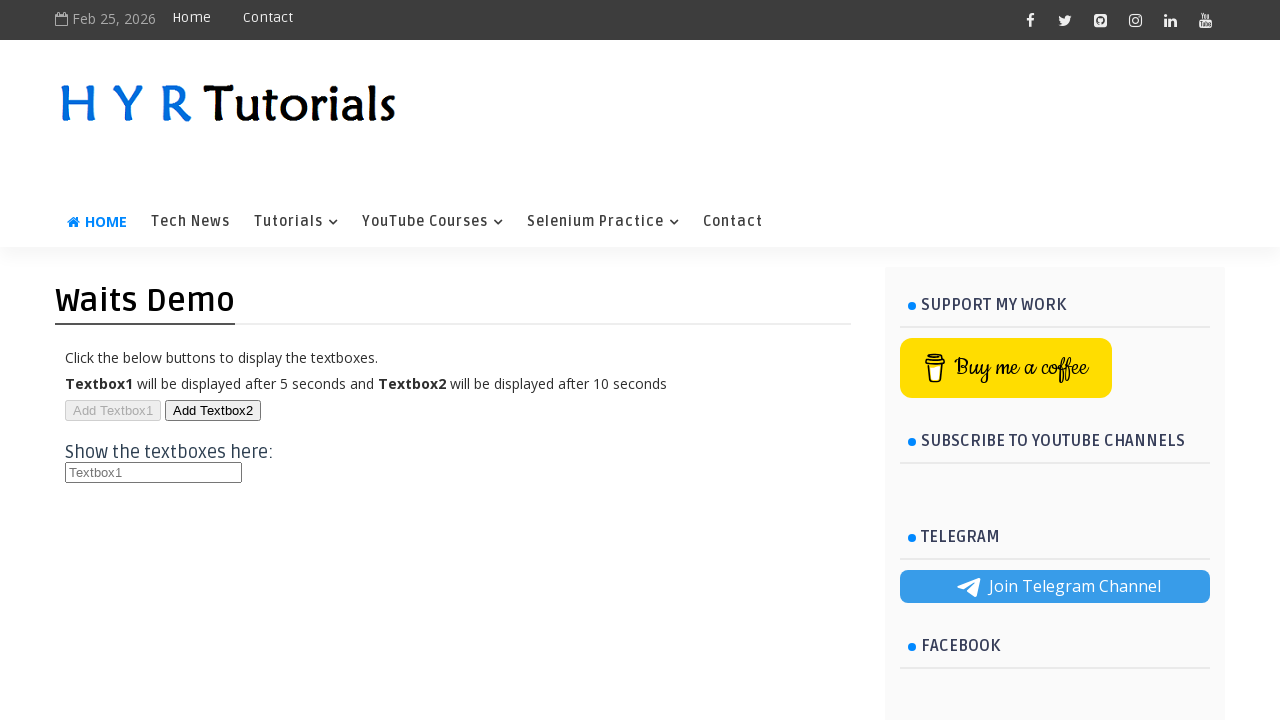

Filled text field with 'Royal Challengers Bangalore' on #txt1
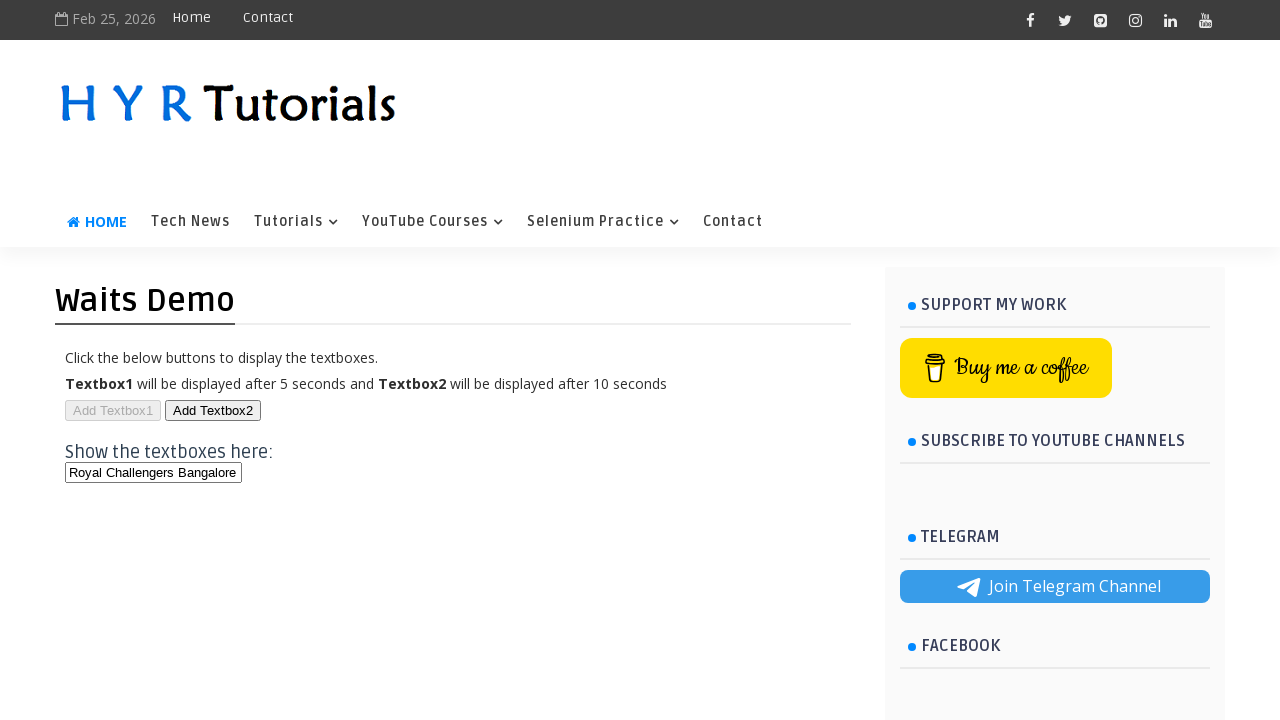

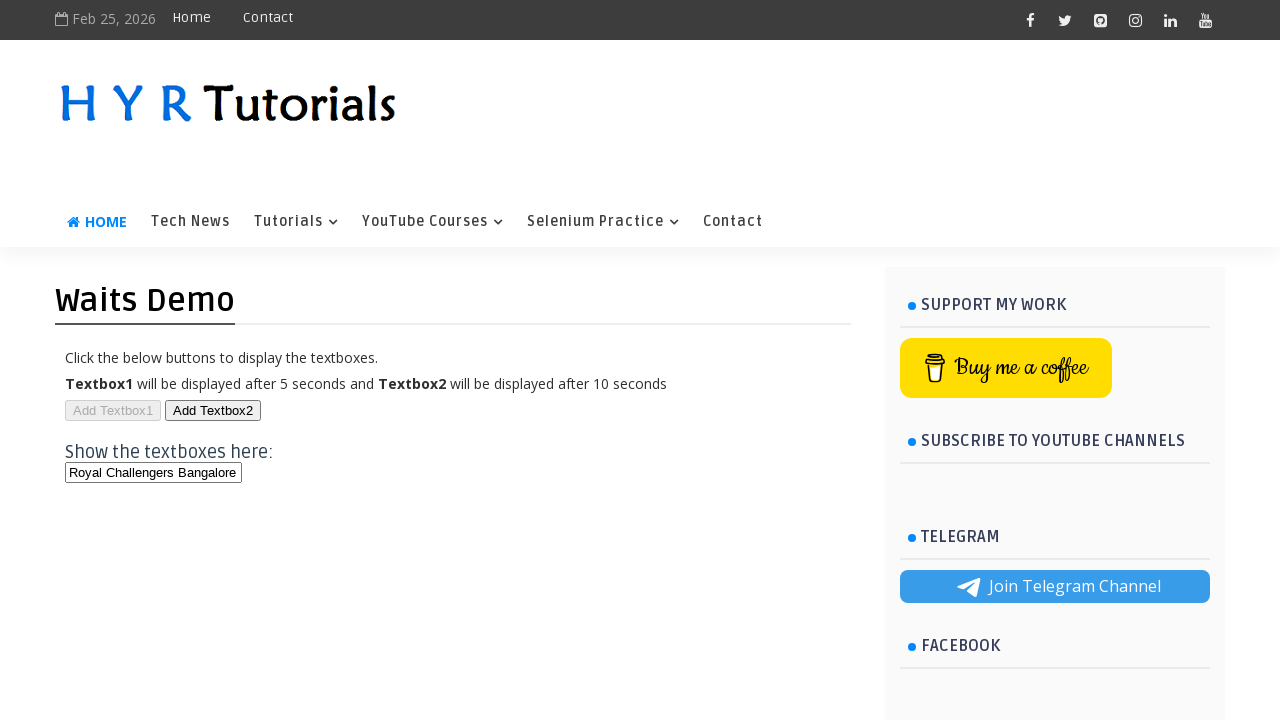